Tests that the scroll-to-top button becomes visible after scrolling to the bottom of the homepage

Starting URL: http://intershop2.skillbox.ru/

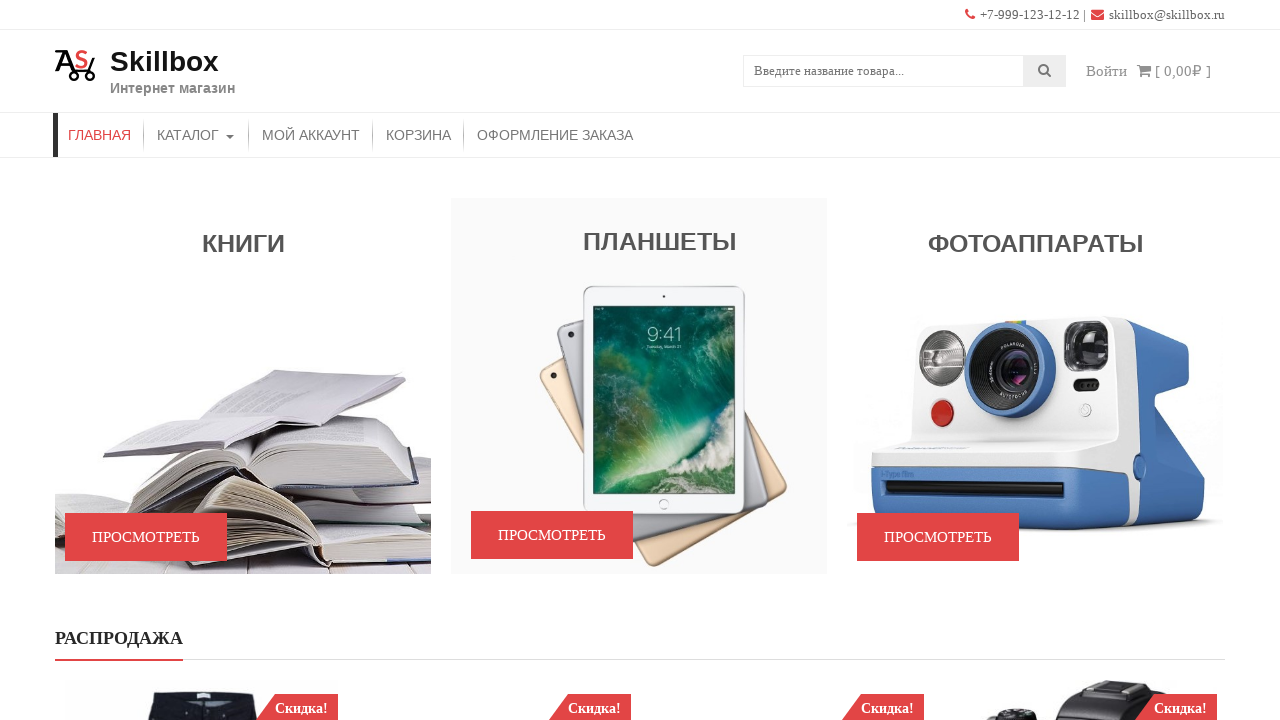

Pressed End key to scroll to bottom of homepage
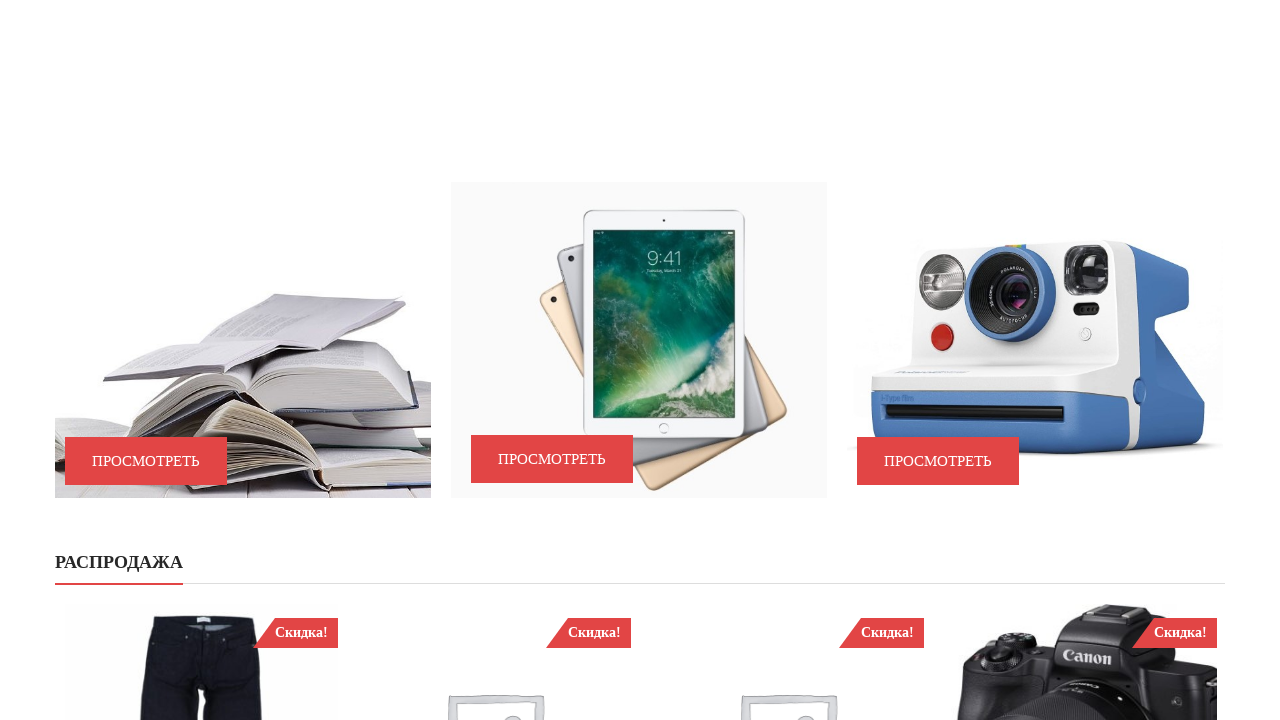

Scroll-to-top button (#ak-top) became visible after scrolling to bottom
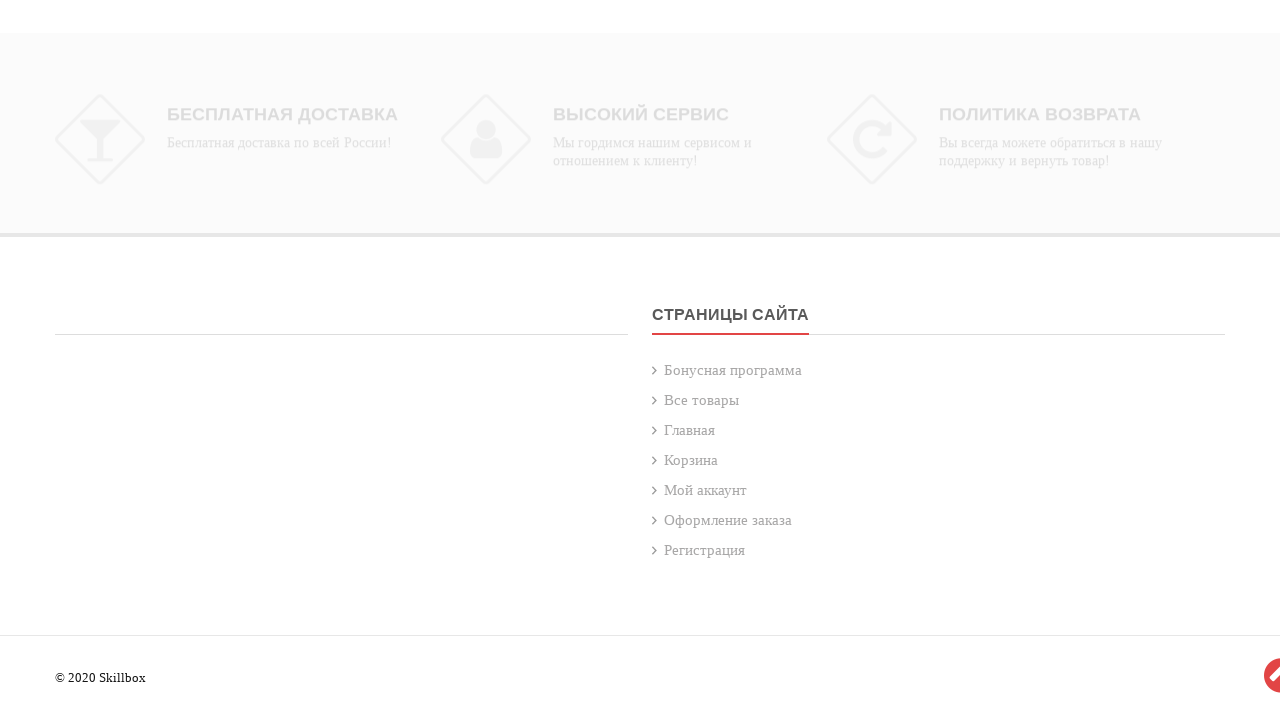

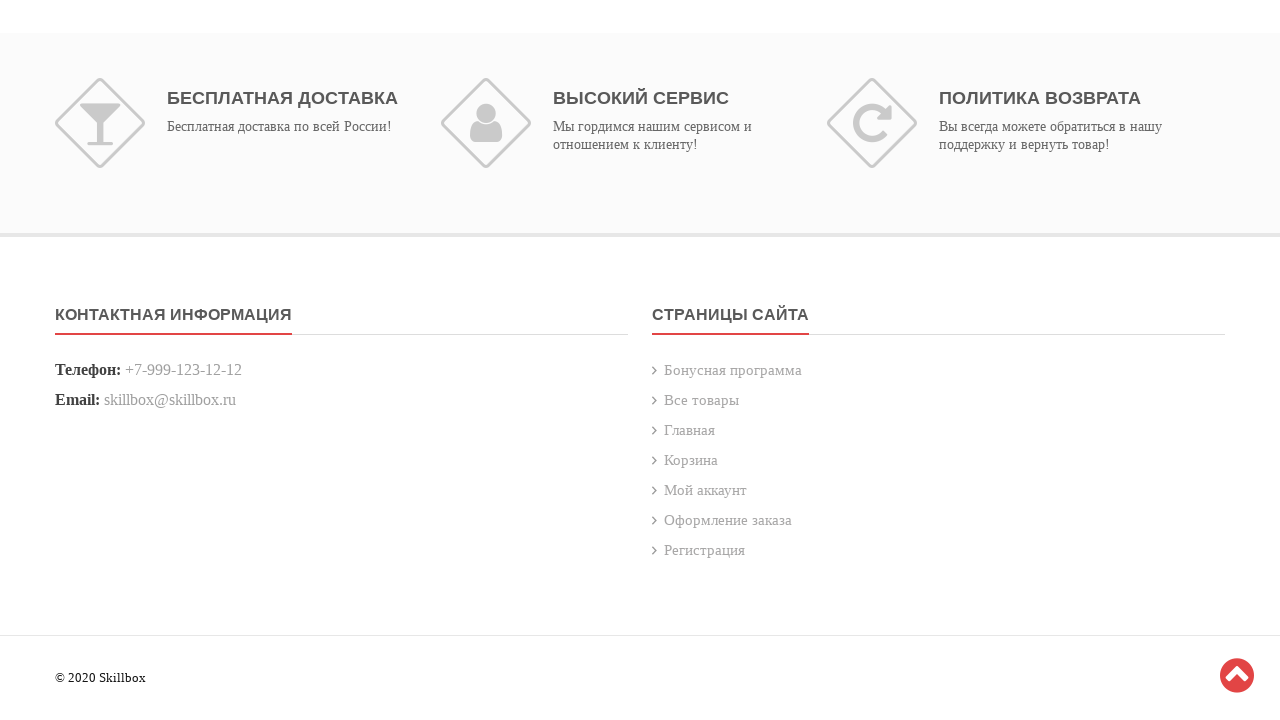